Tests navigation by clicking on a partial link text "A/B", verifying the page title, then navigating back and verifying the home page title

Starting URL: https://practice.cydeo.com

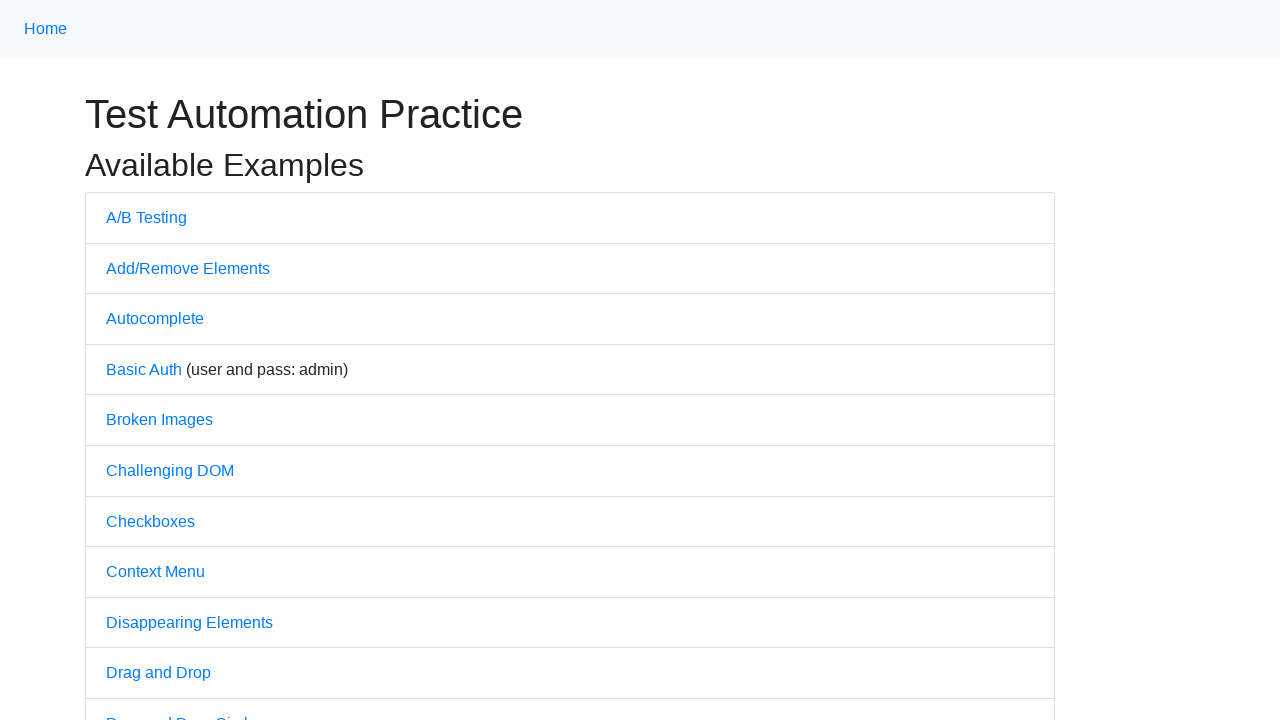

Navigated to practice.cydeo.com home page
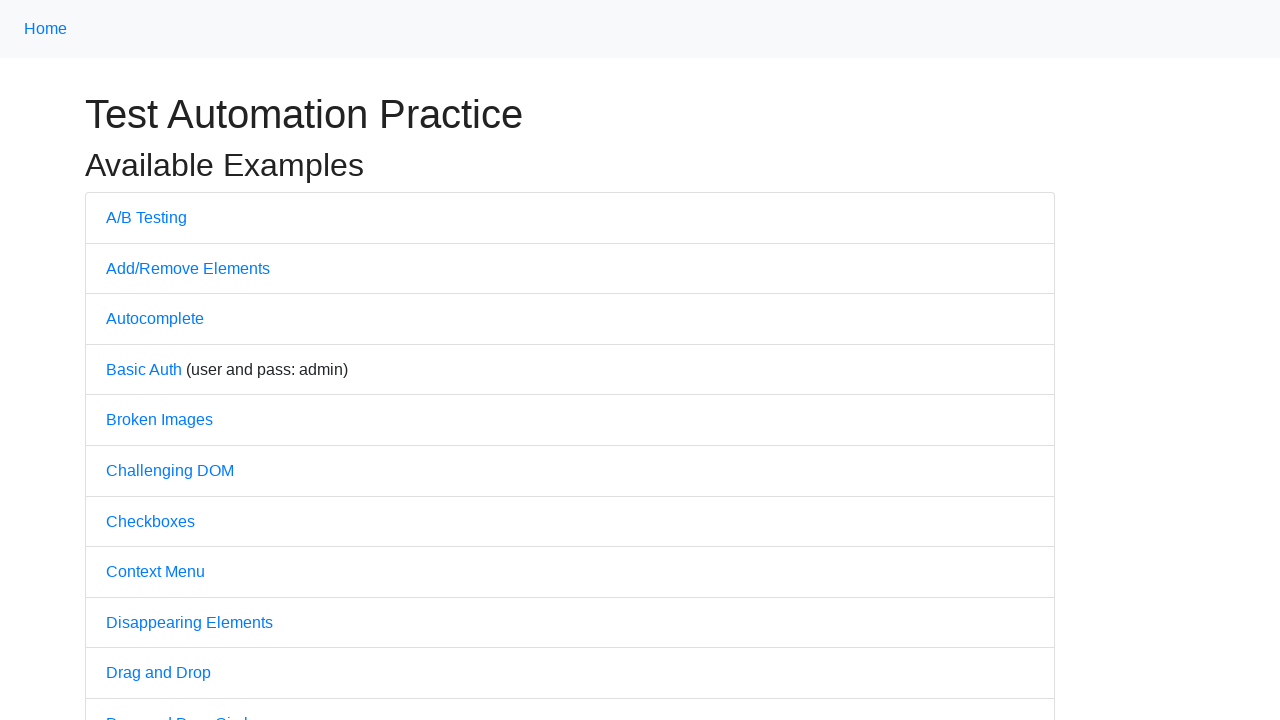

Clicked on A/B Testing link using partial text match at (146, 217) on text=A/B
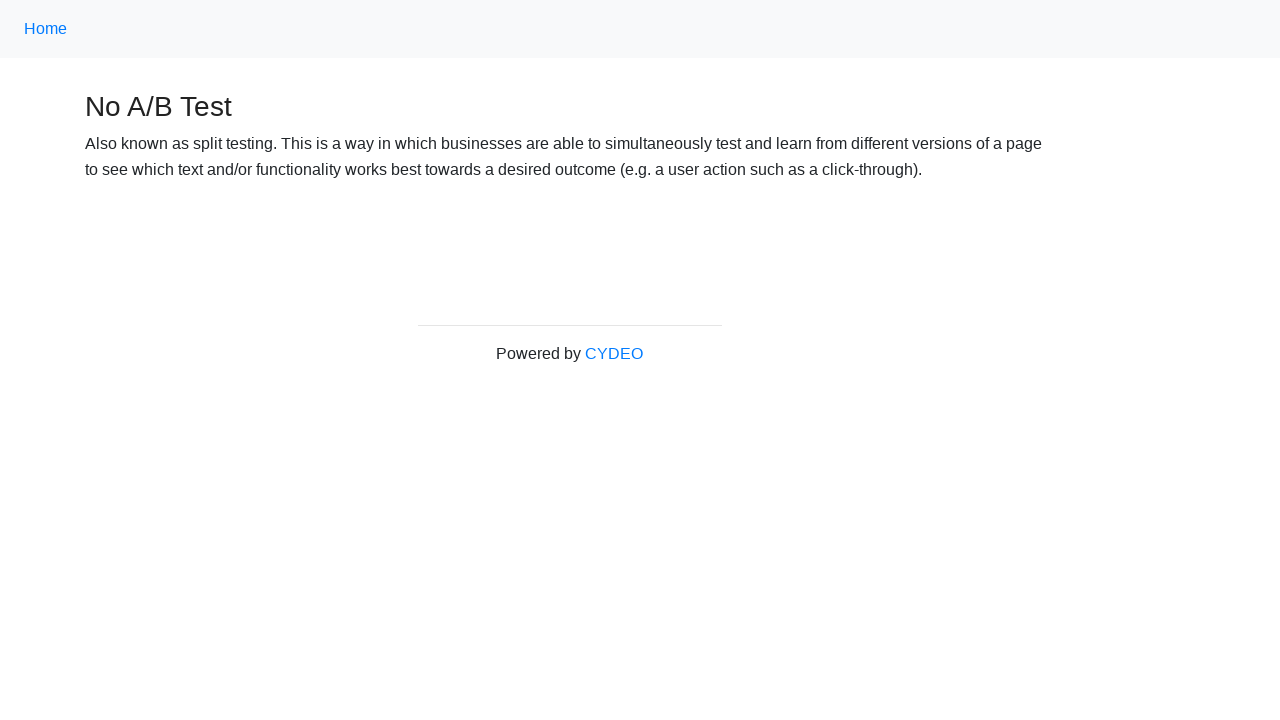

Verified page title is 'No A/B Test'
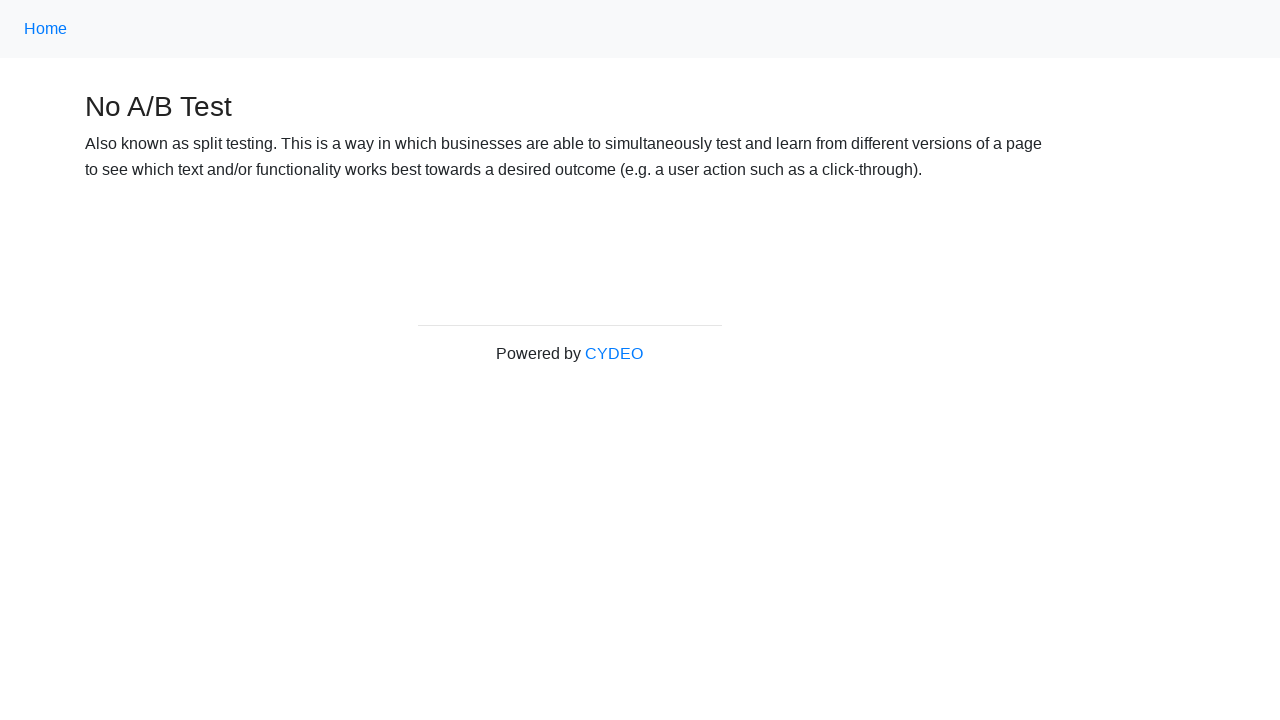

Navigated back to home page
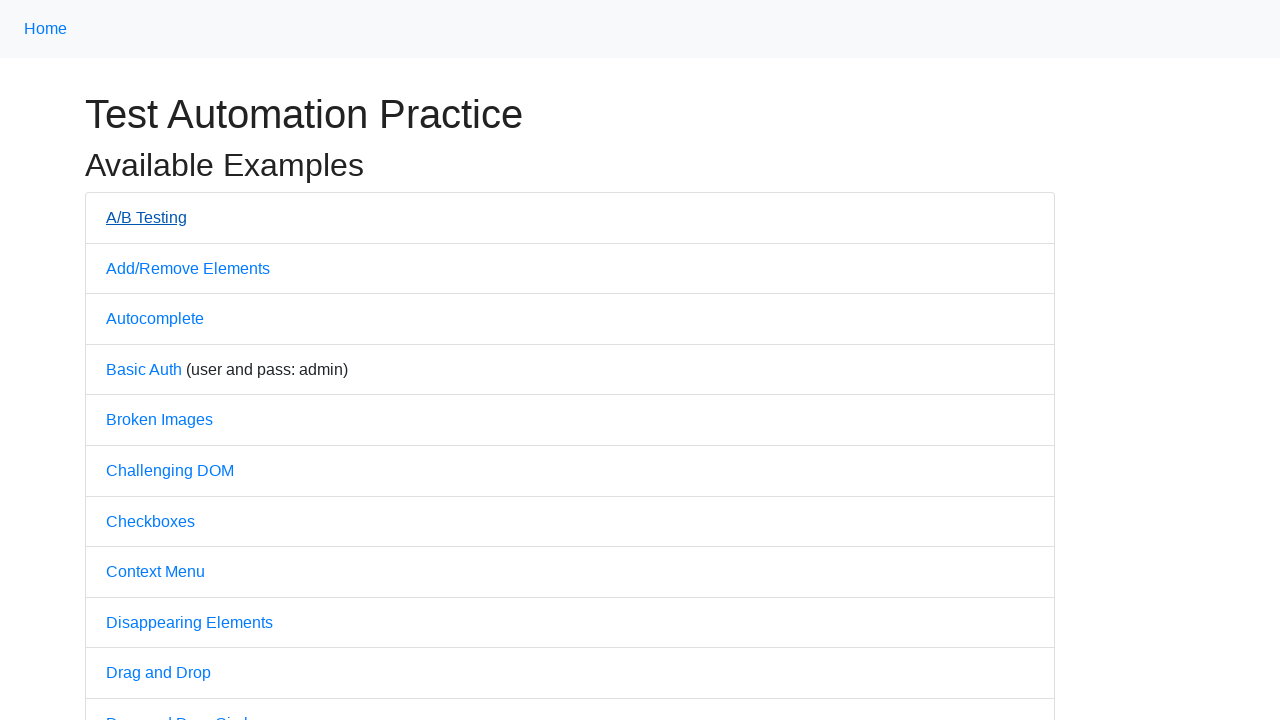

Verified page title is 'Practice'
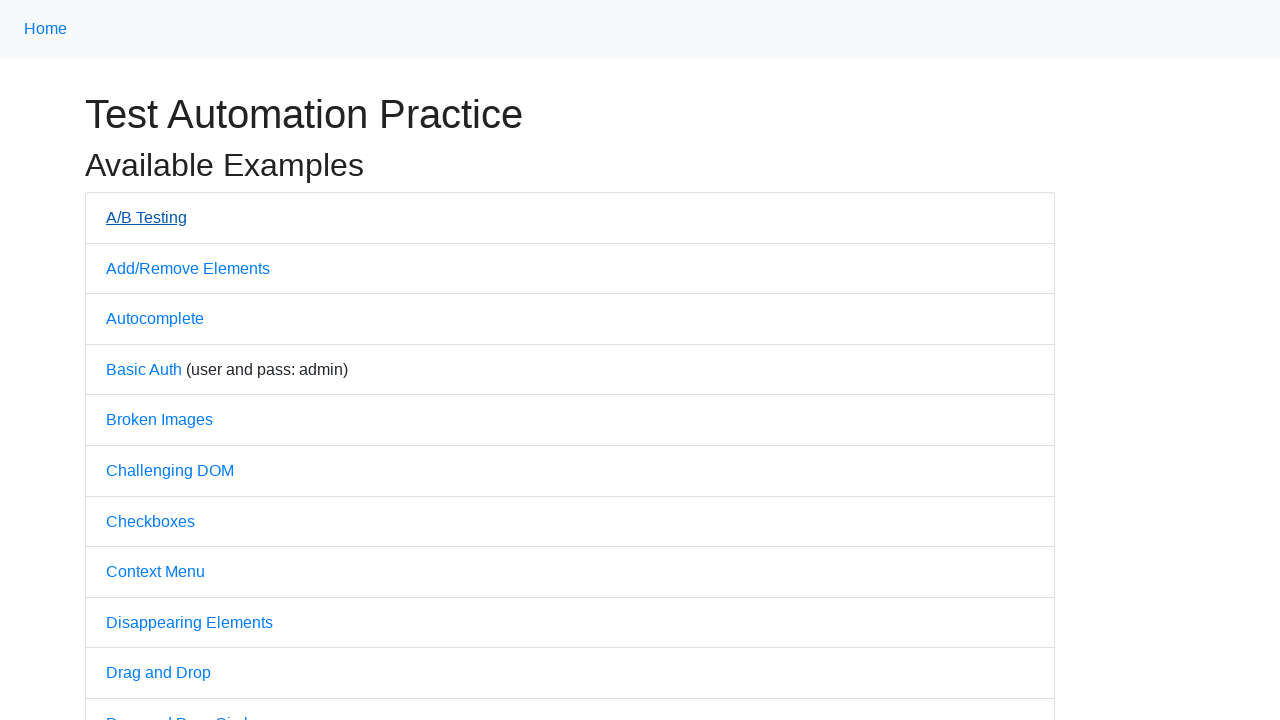

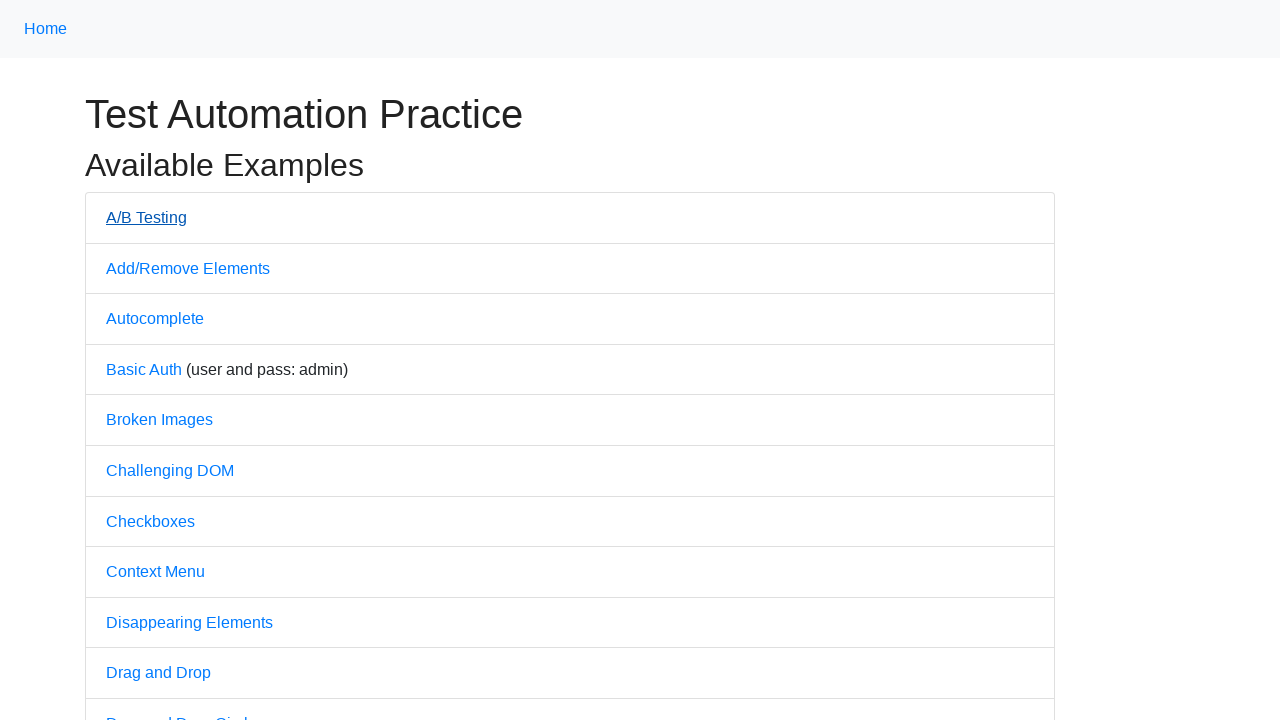